Tests window switching functionality by clicking a button that opens a new tab, switching to the new tab, then switching back to the original window

Starting URL: https://formy-project.herokuapp.com/switch-window

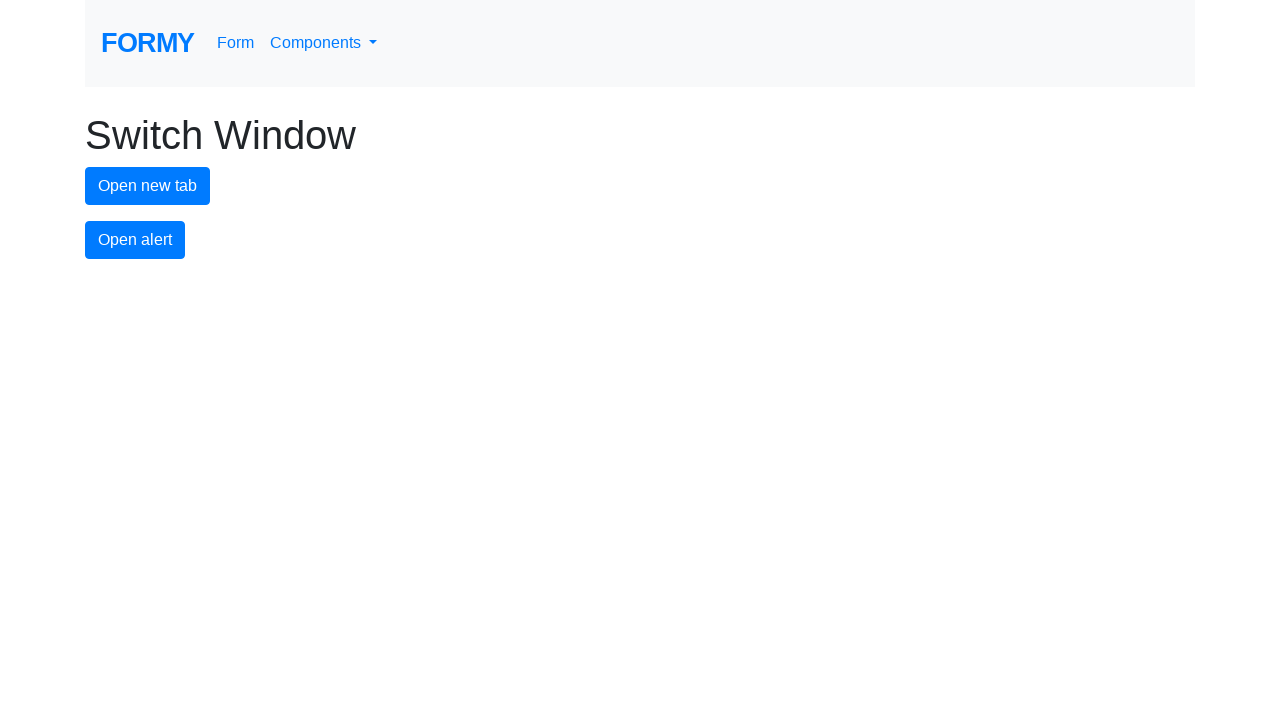

Clicked new tab button at (148, 186) on #new-tab-button
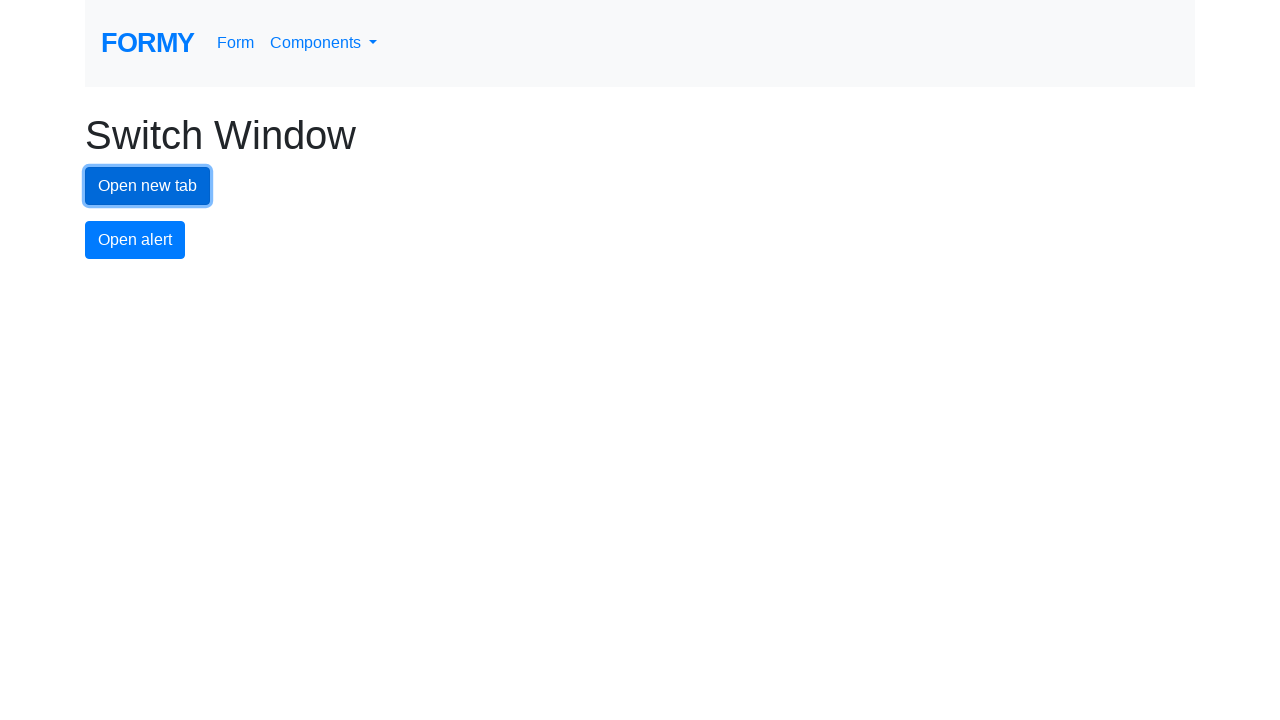

New tab opened and ready at (148, 186) on #new-tab-button
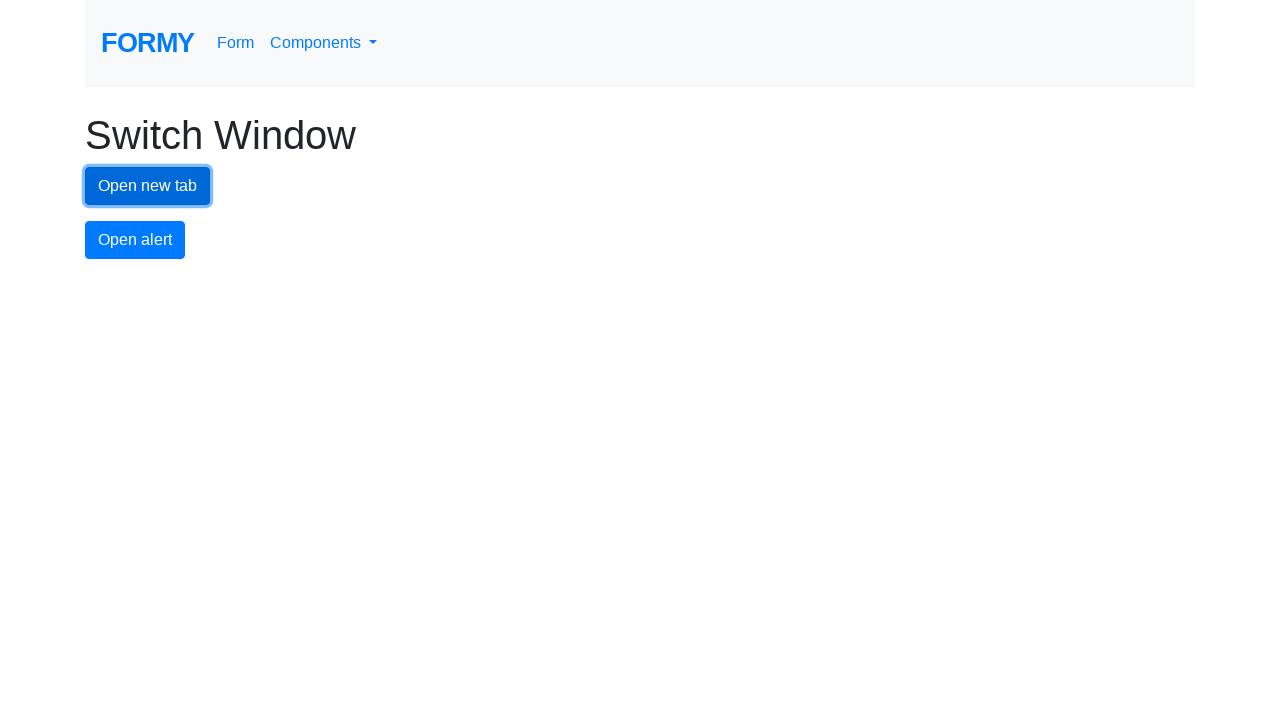

New tab page loaded completely
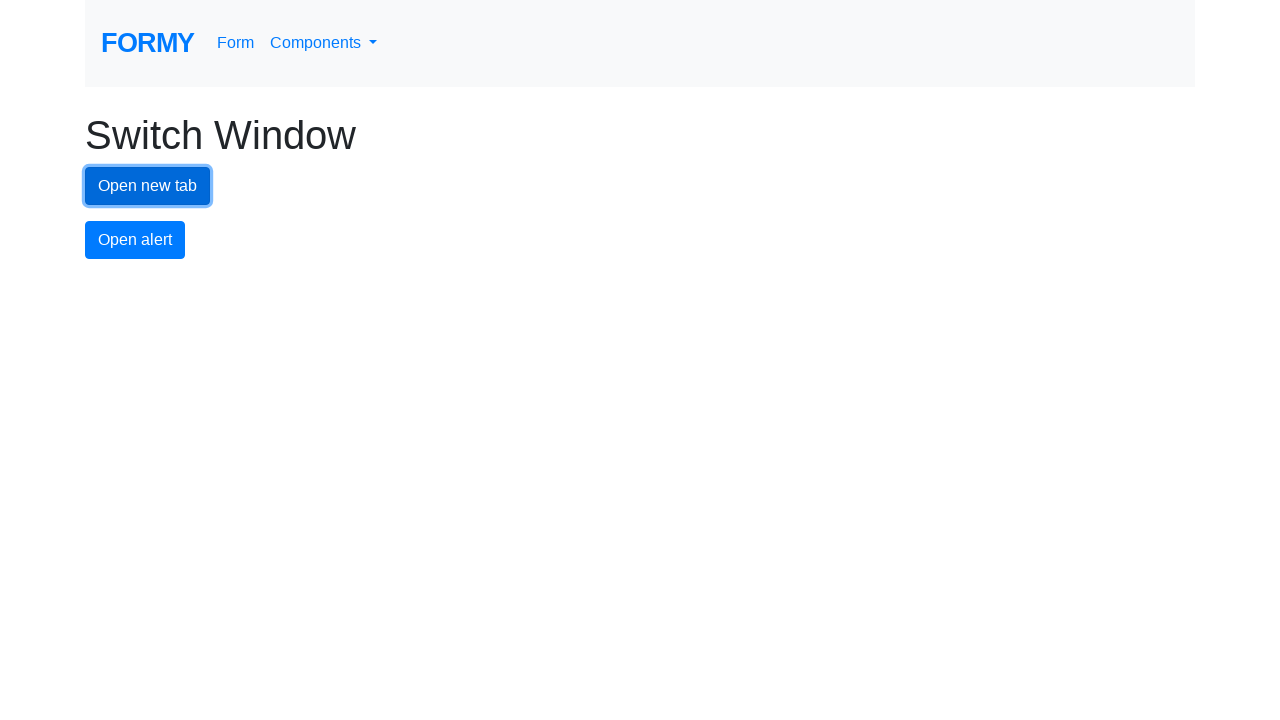

Switched back to original window
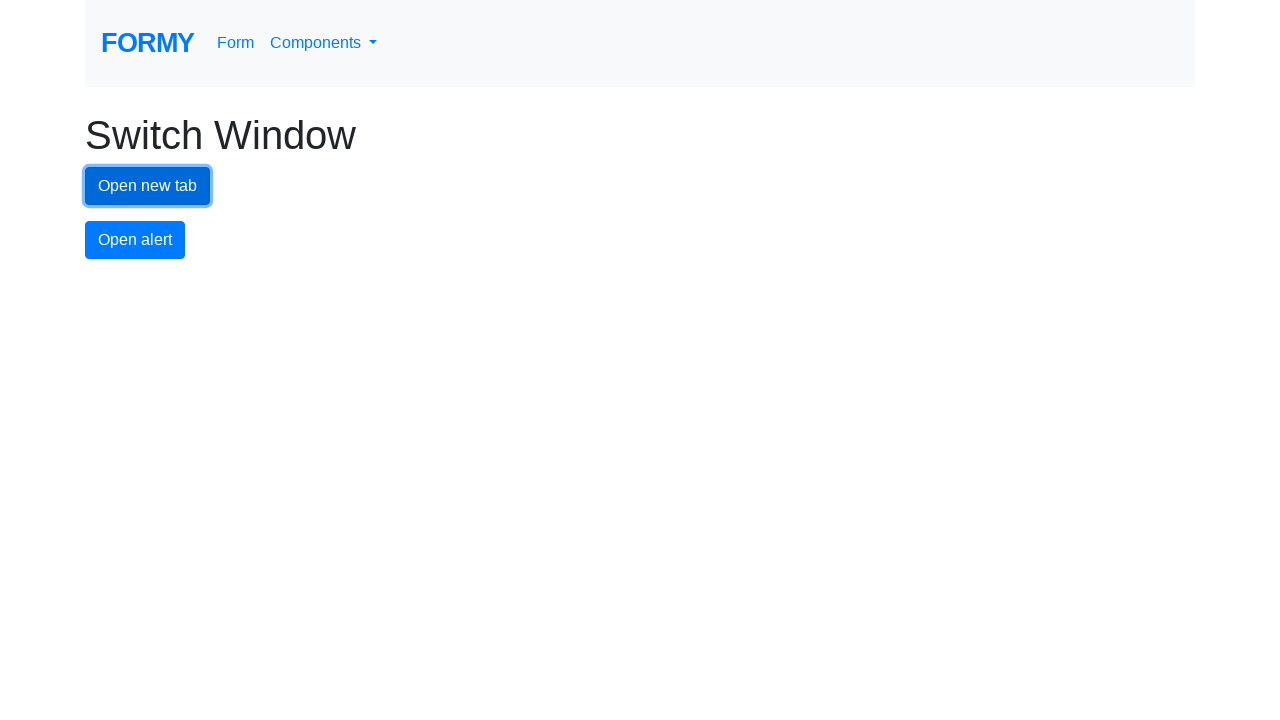

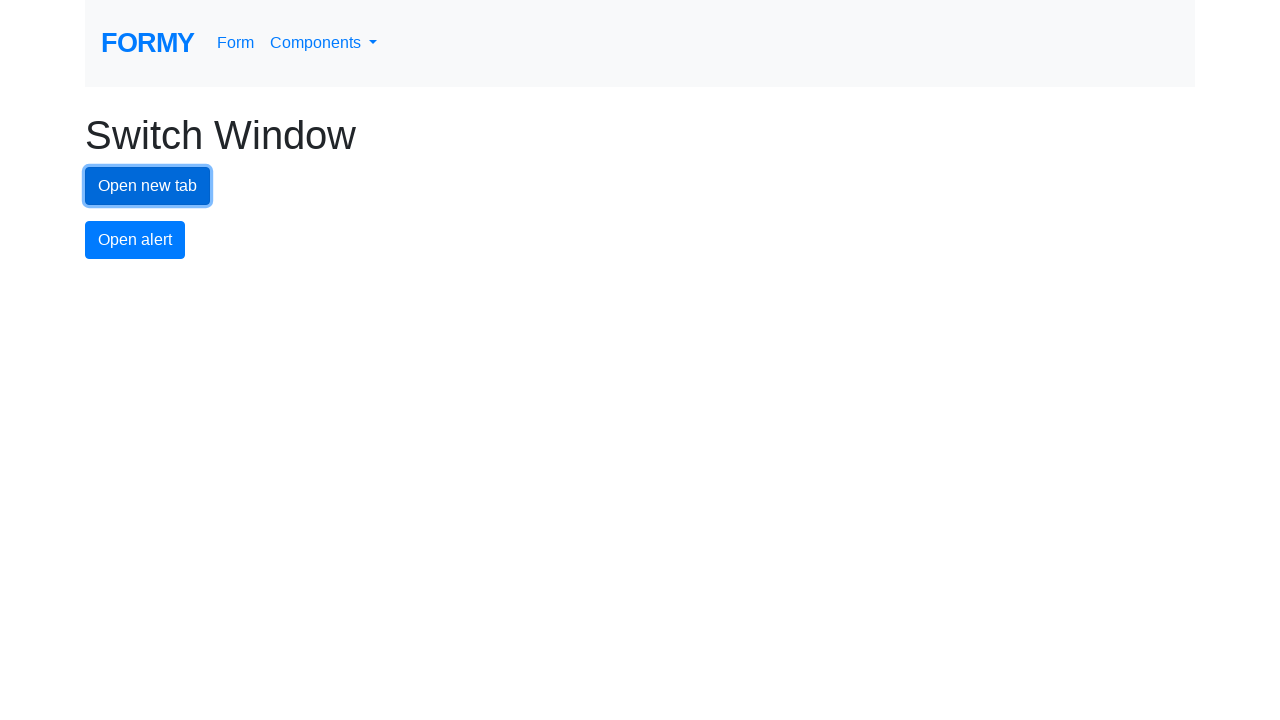